Demonstrates WebDriver navigation methods by opening a website, maximizing the window, and navigating forward after a brief pause

Starting URL: https://vctcpune.com/

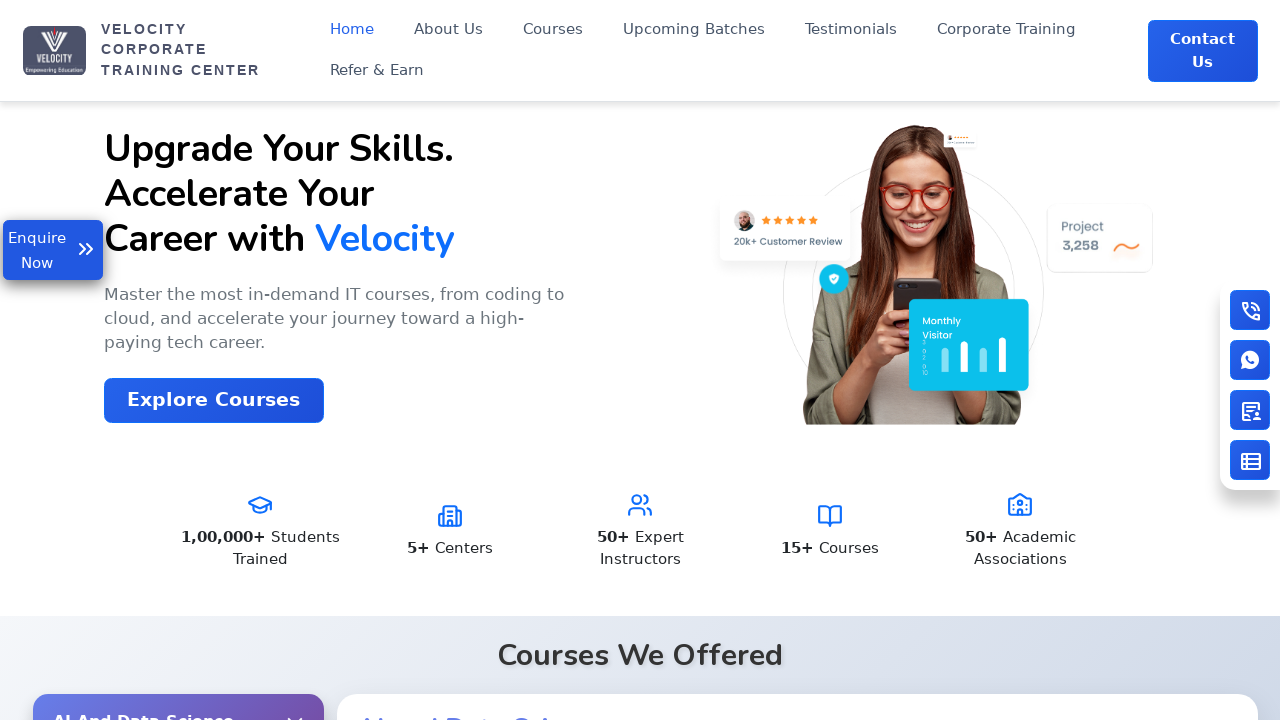

Set viewport size to 1920x1080 to maximize browser window
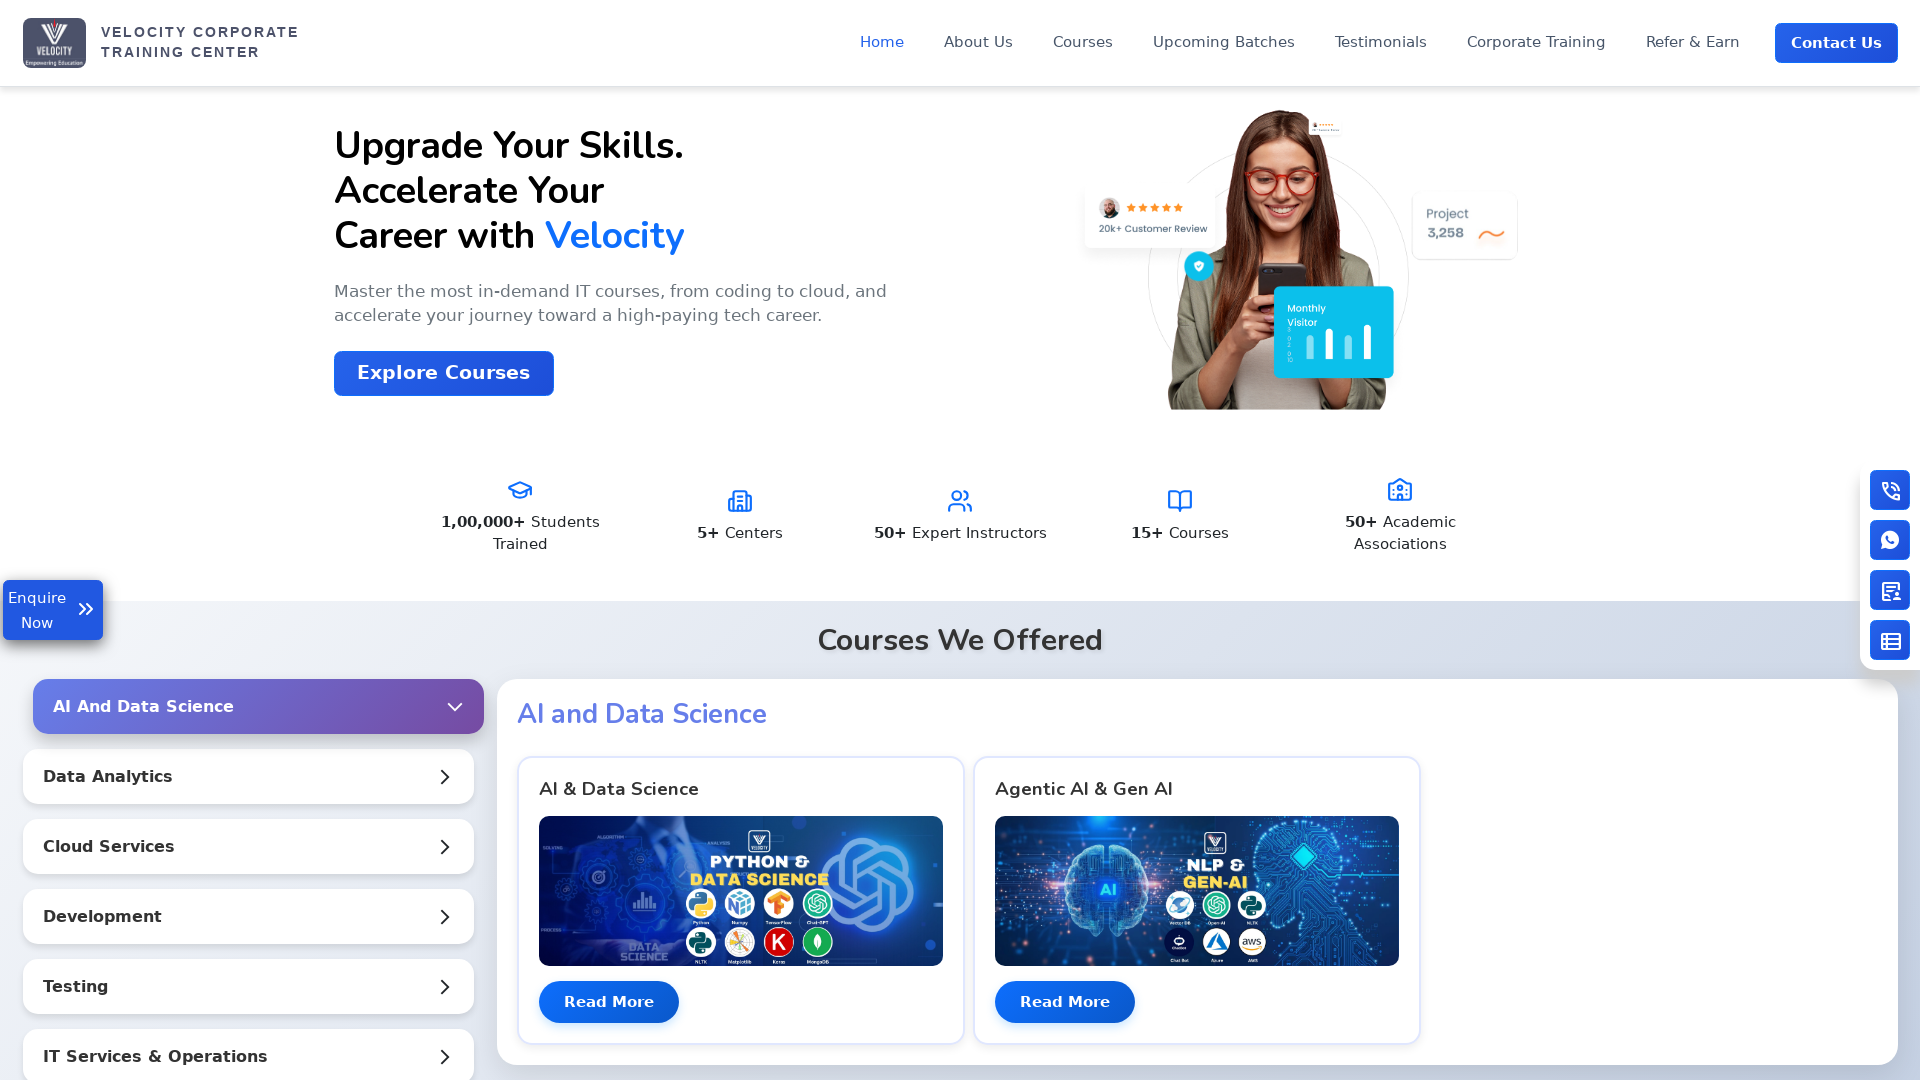

Waited for 1 second
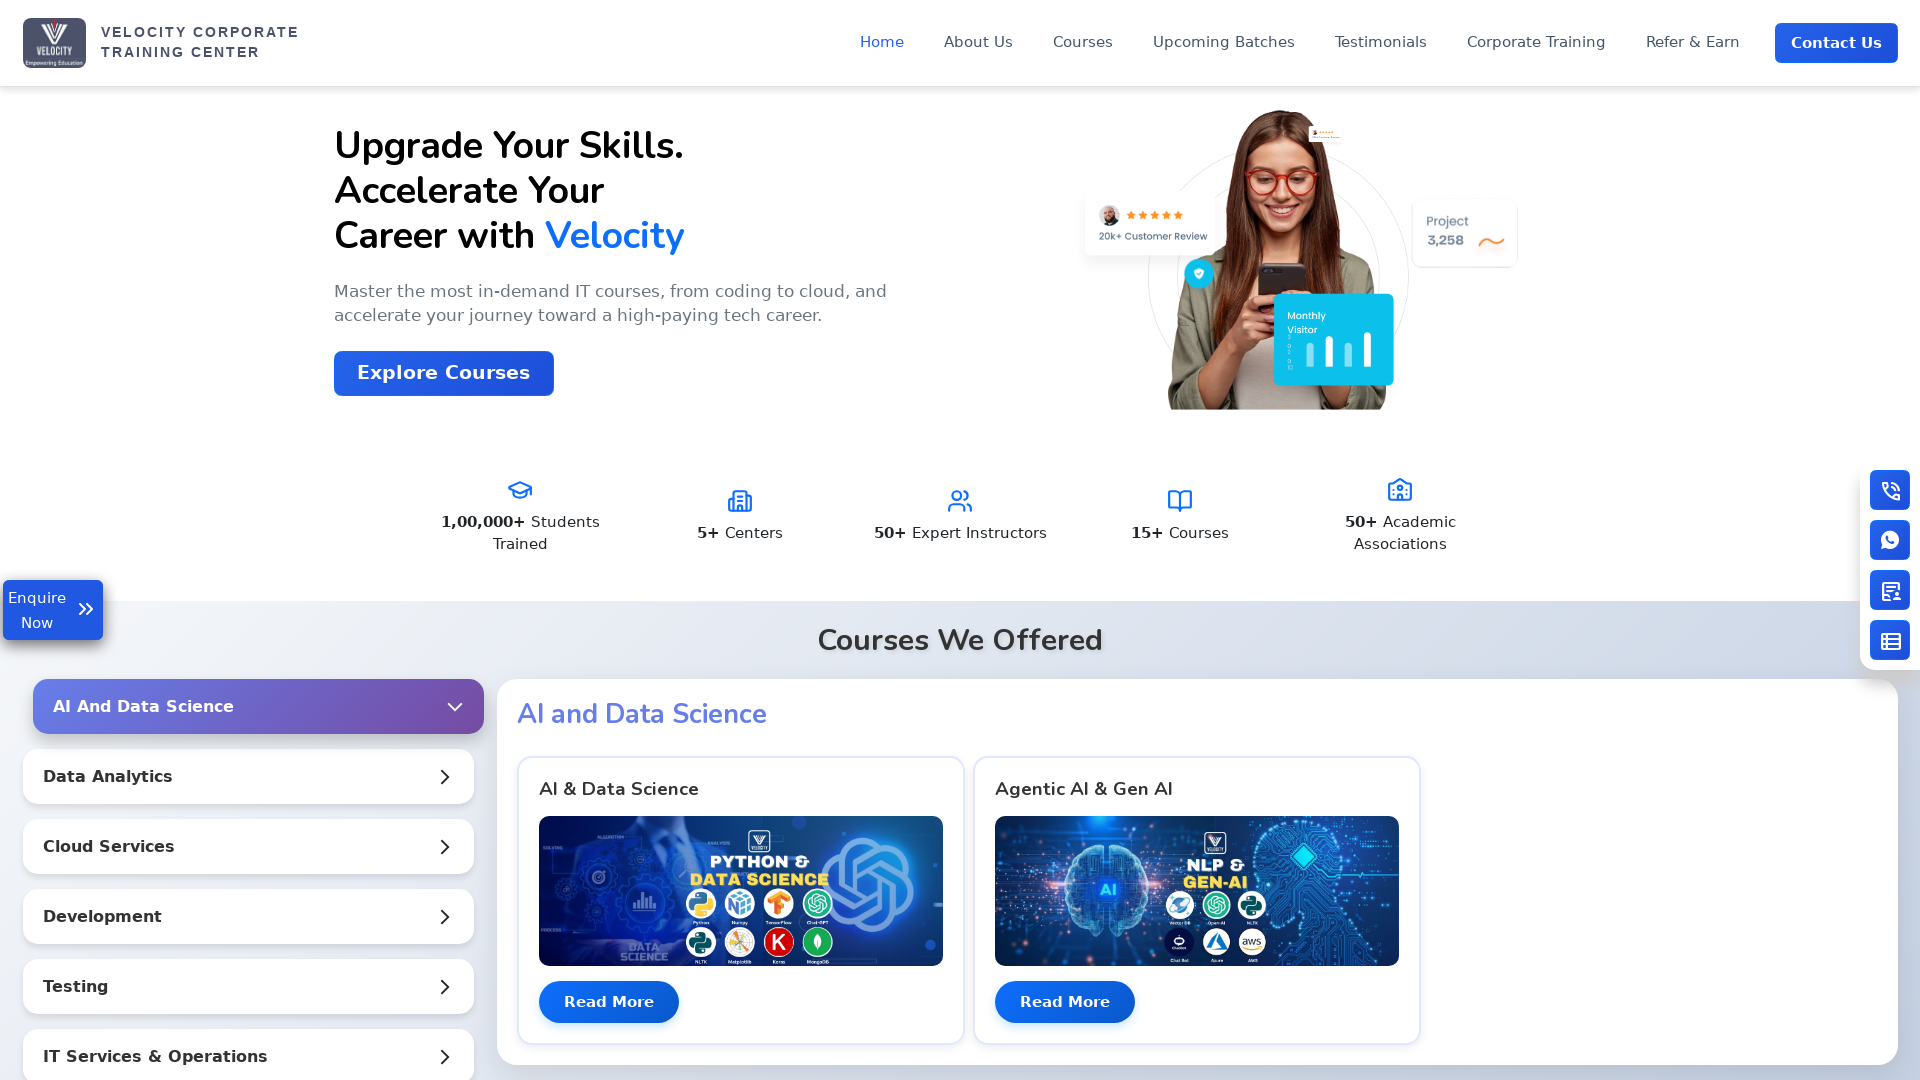

Attempted to navigate forward in browser history
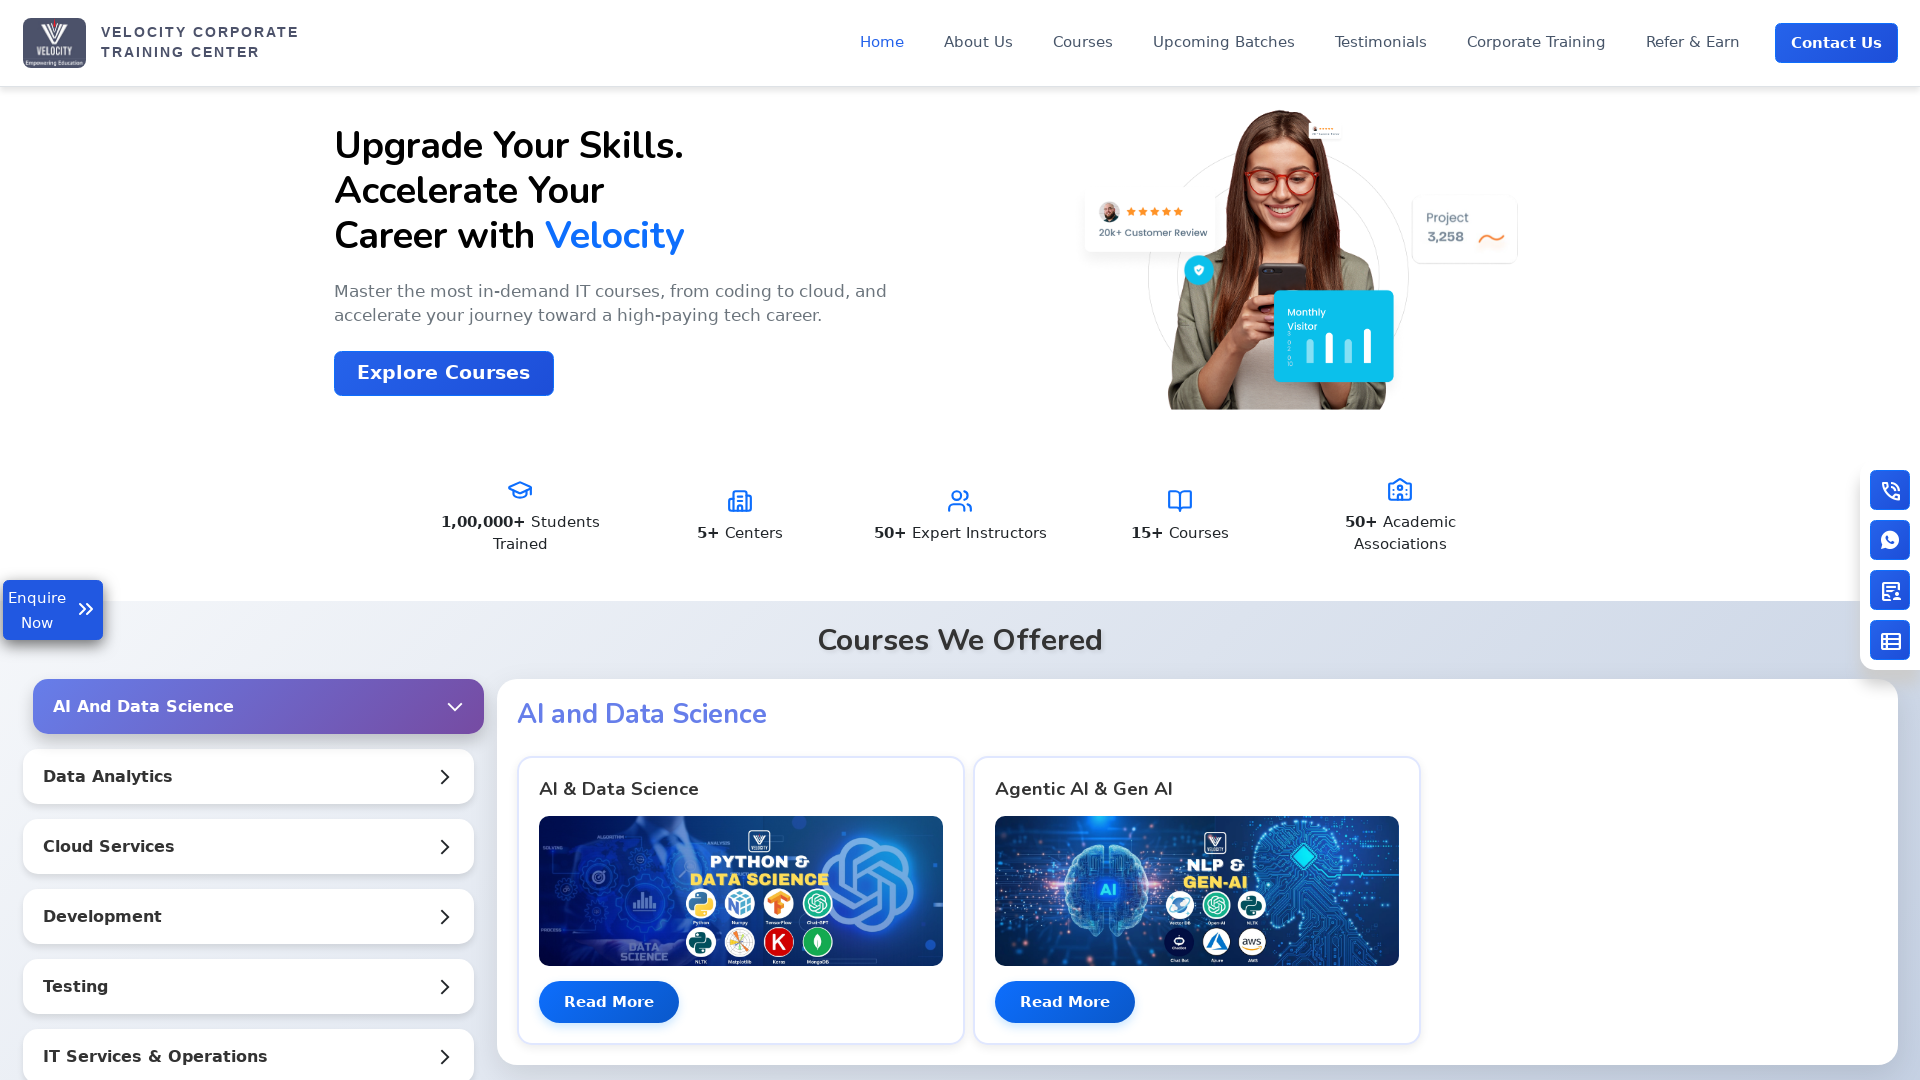

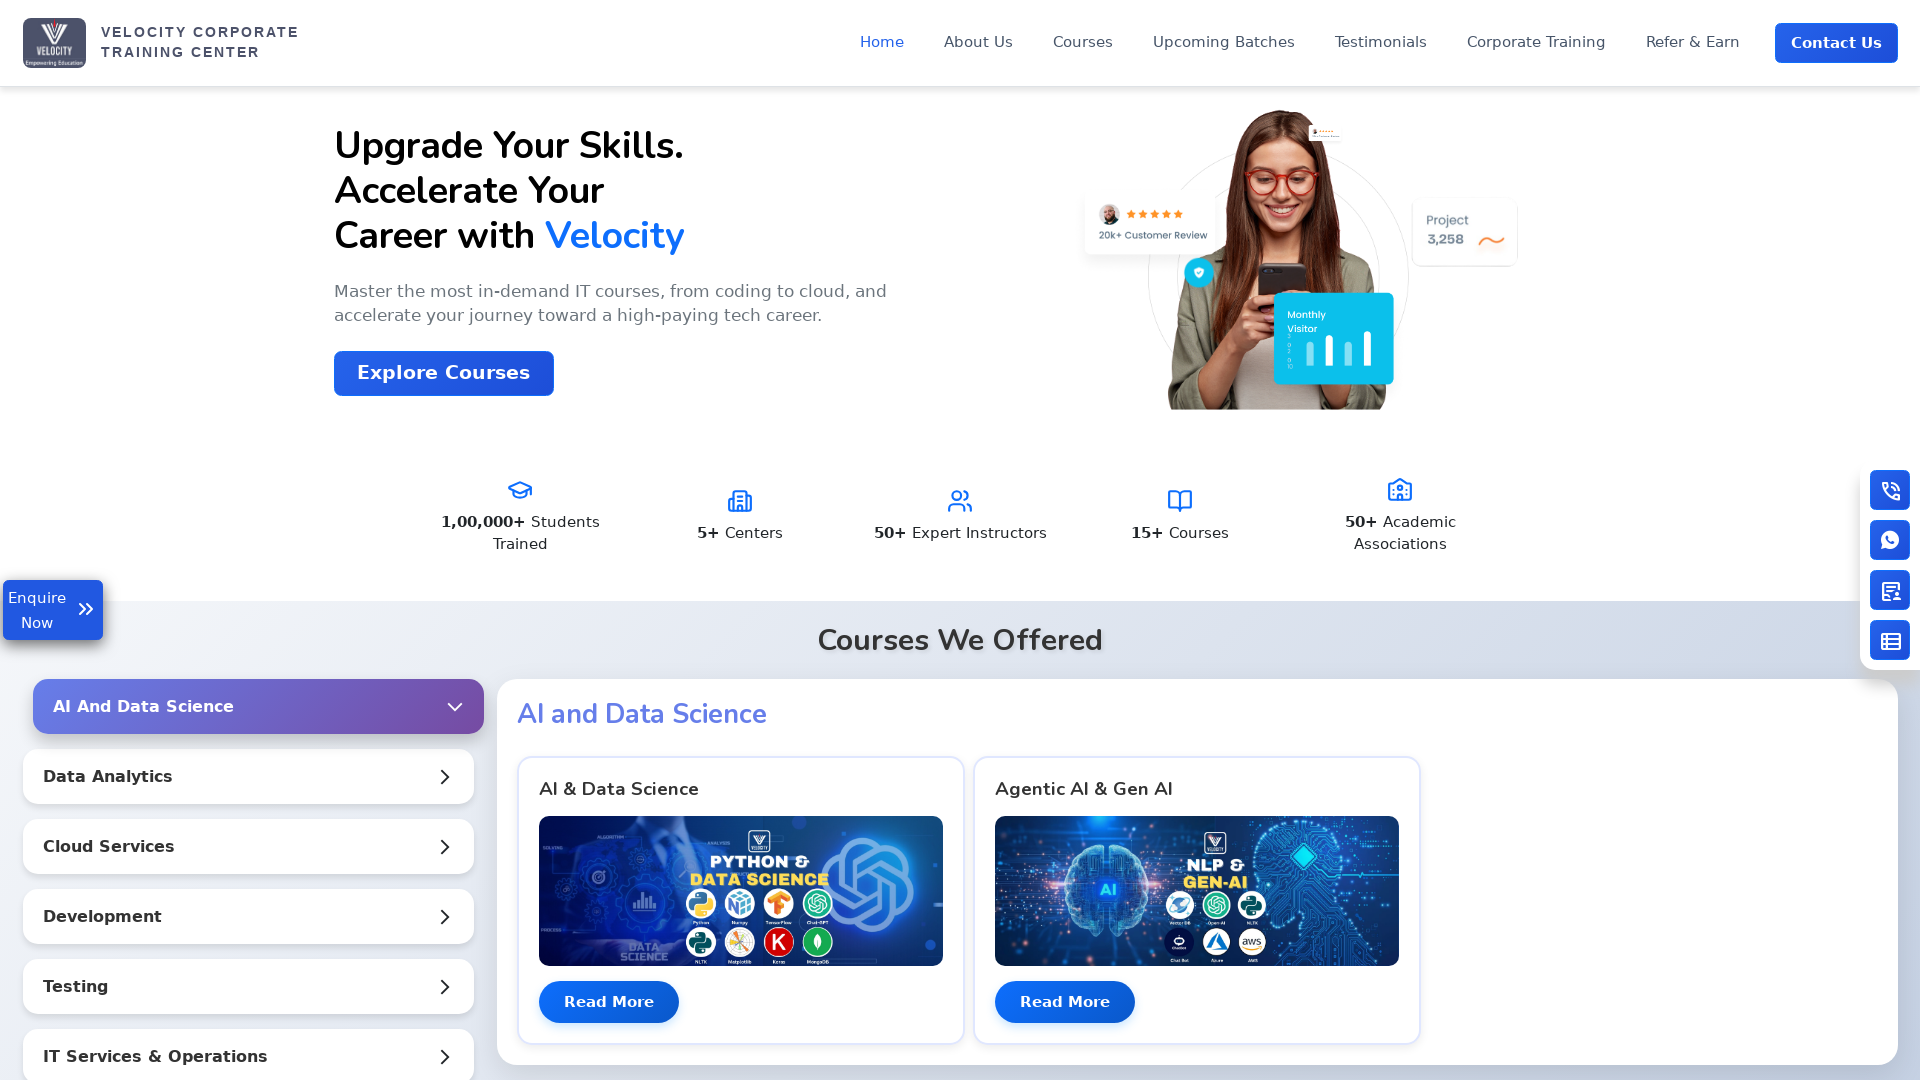